Tests context menu functionality by navigating to the context menu page, right-clicking on a designated area to trigger an alert, and accepting the alert dialog

Starting URL: https://the-internet.herokuapp.com/

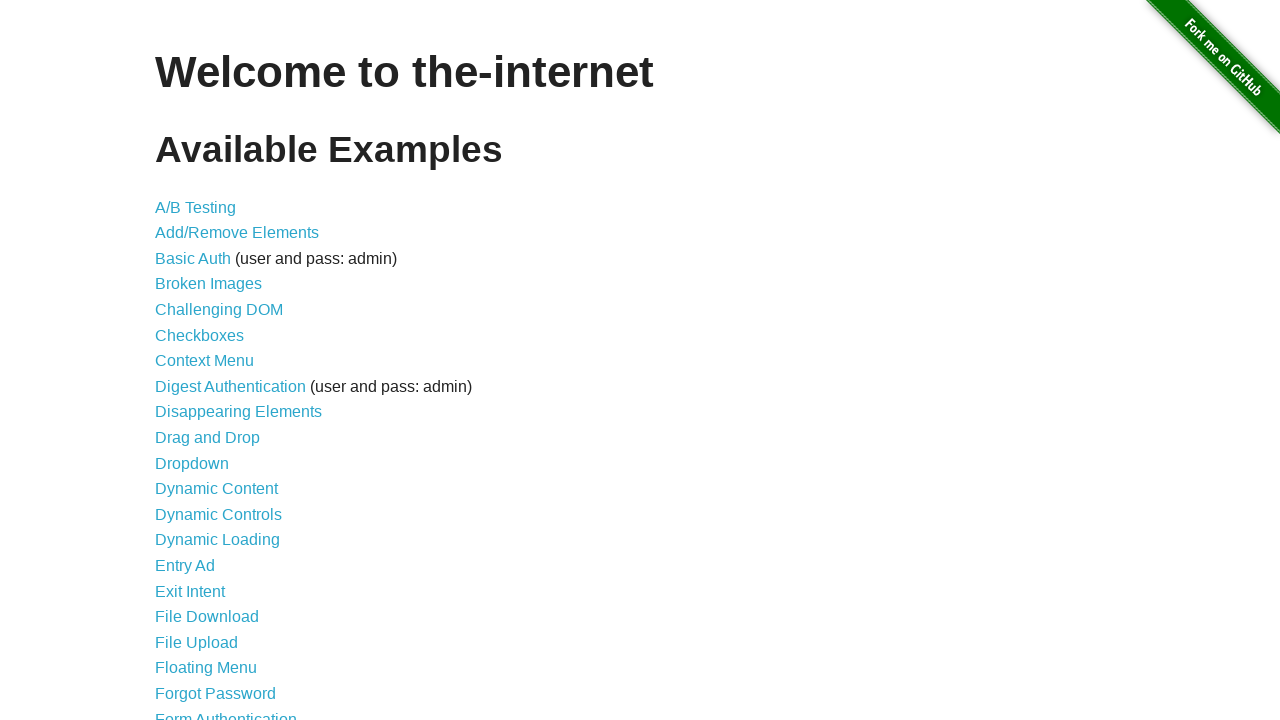

Clicked on the Context Menu link to navigate to context menu page at (204, 361) on xpath=//*[@id="content"]/ul/li[7]/a
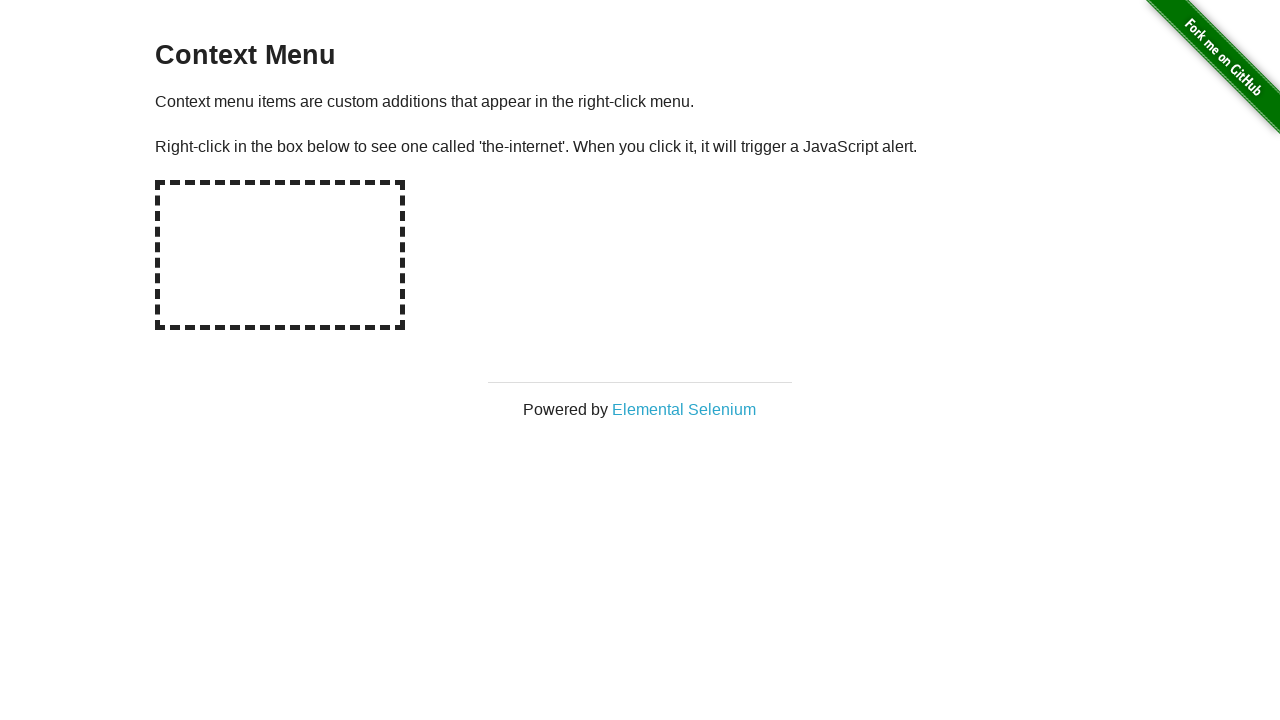

Right-clicked on the hot-spot element to trigger context menu at (280, 255) on #hot-spot
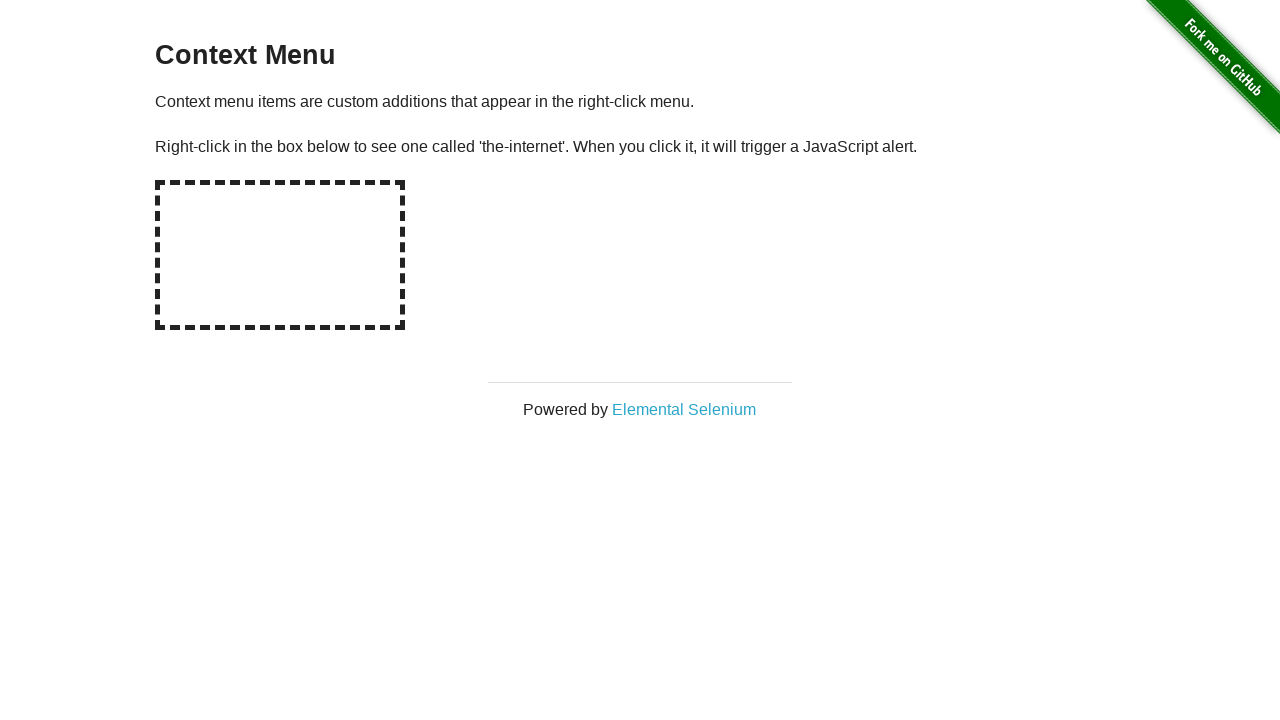

Set up dialog handler to accept the alert
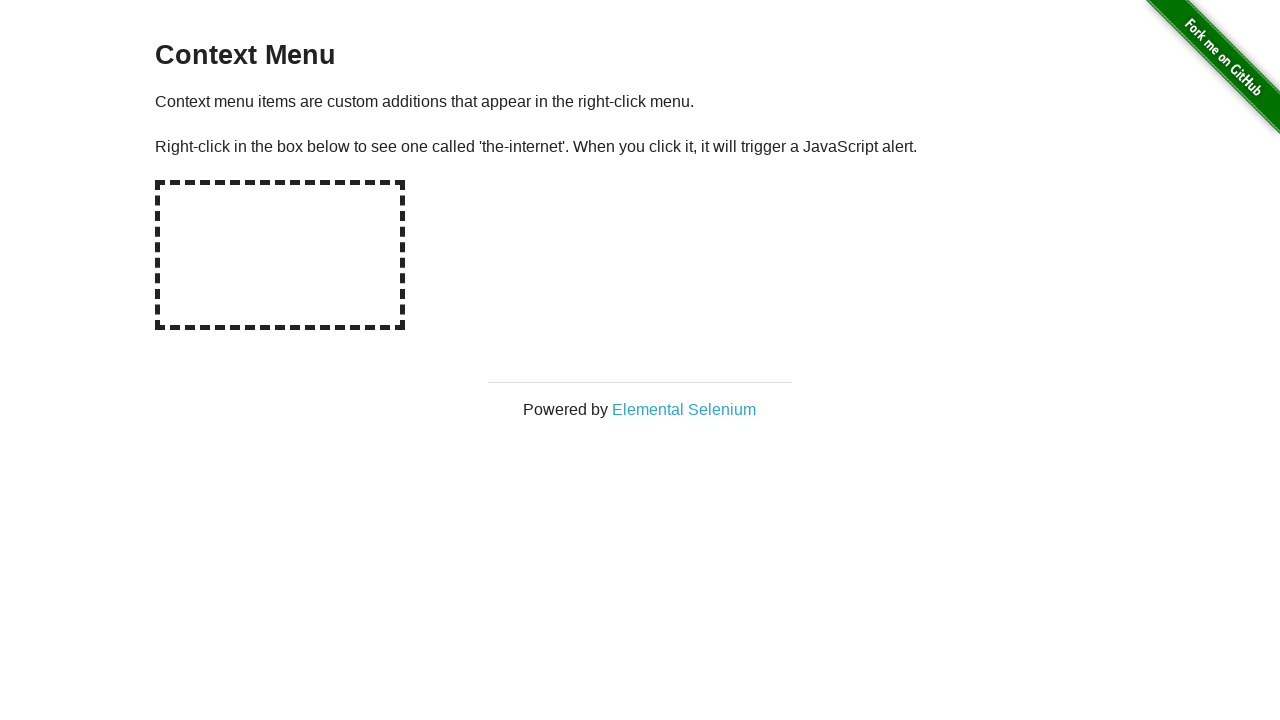

Waited for the page to process the alert
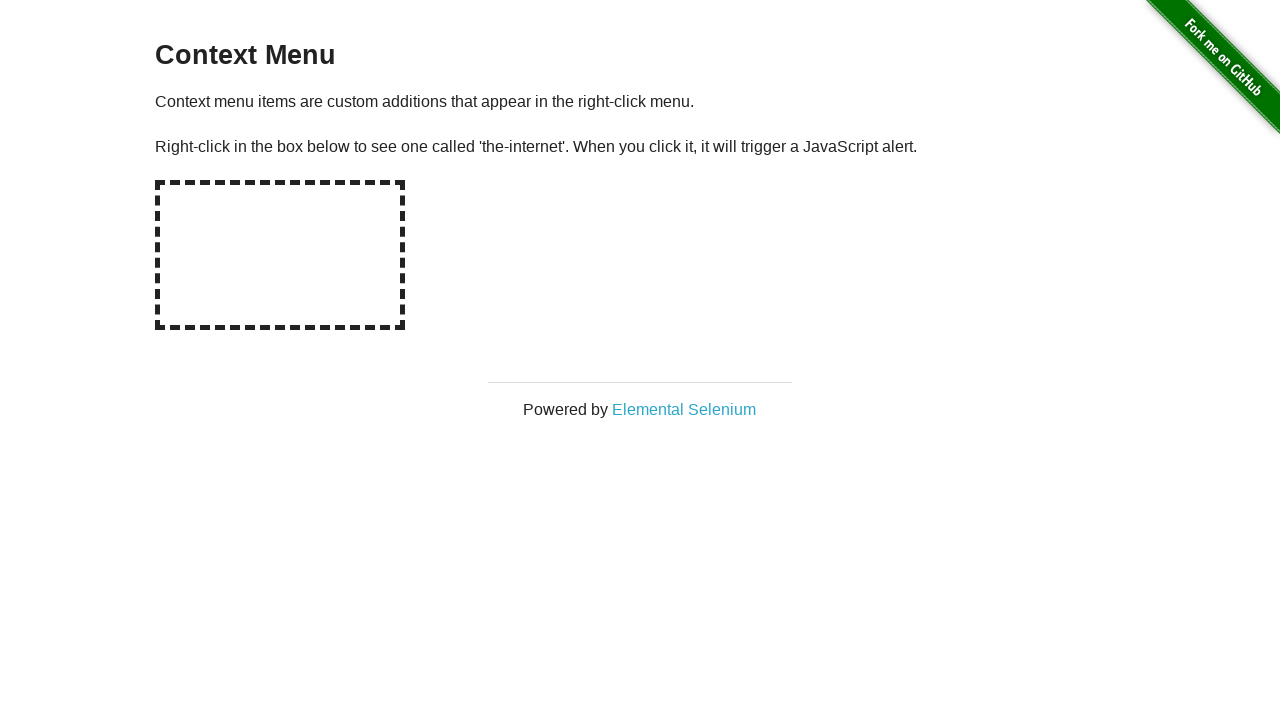

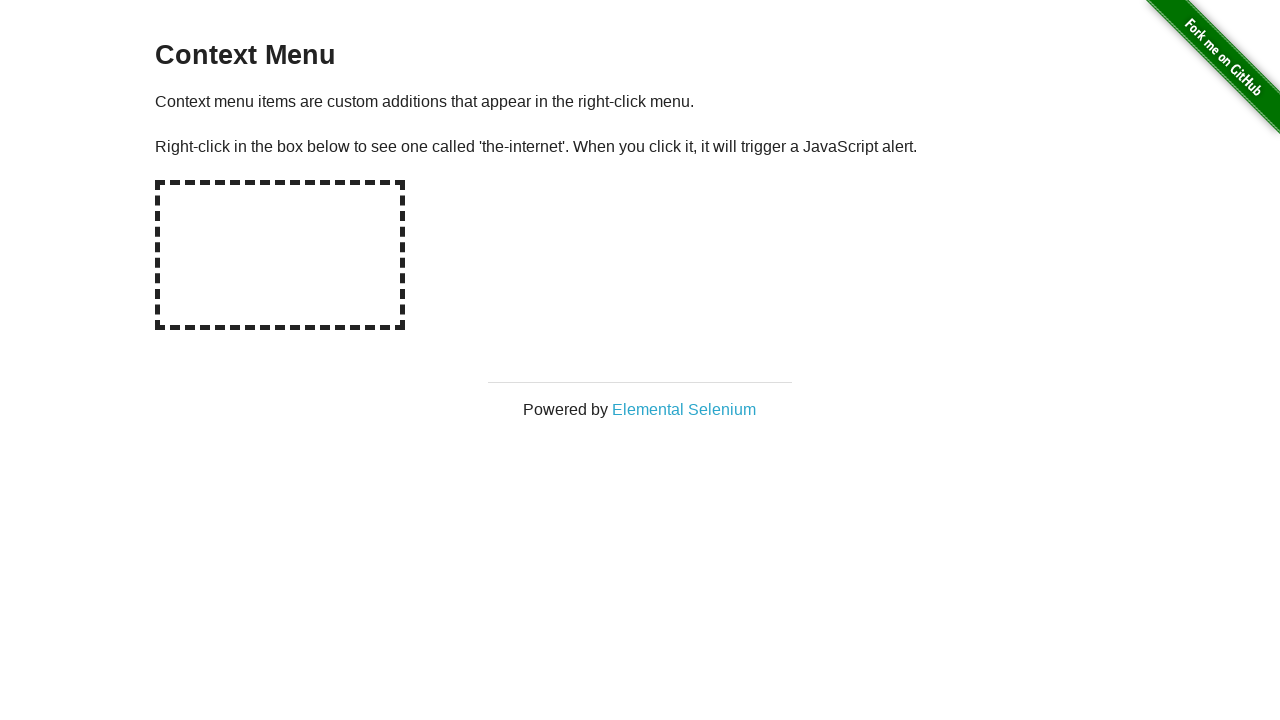